Solves a mathematical captcha by extracting a value from an element attribute, calculating a result, and submitting a form with checkboxes

Starting URL: https://suninjuly.github.io/get_attribute.html

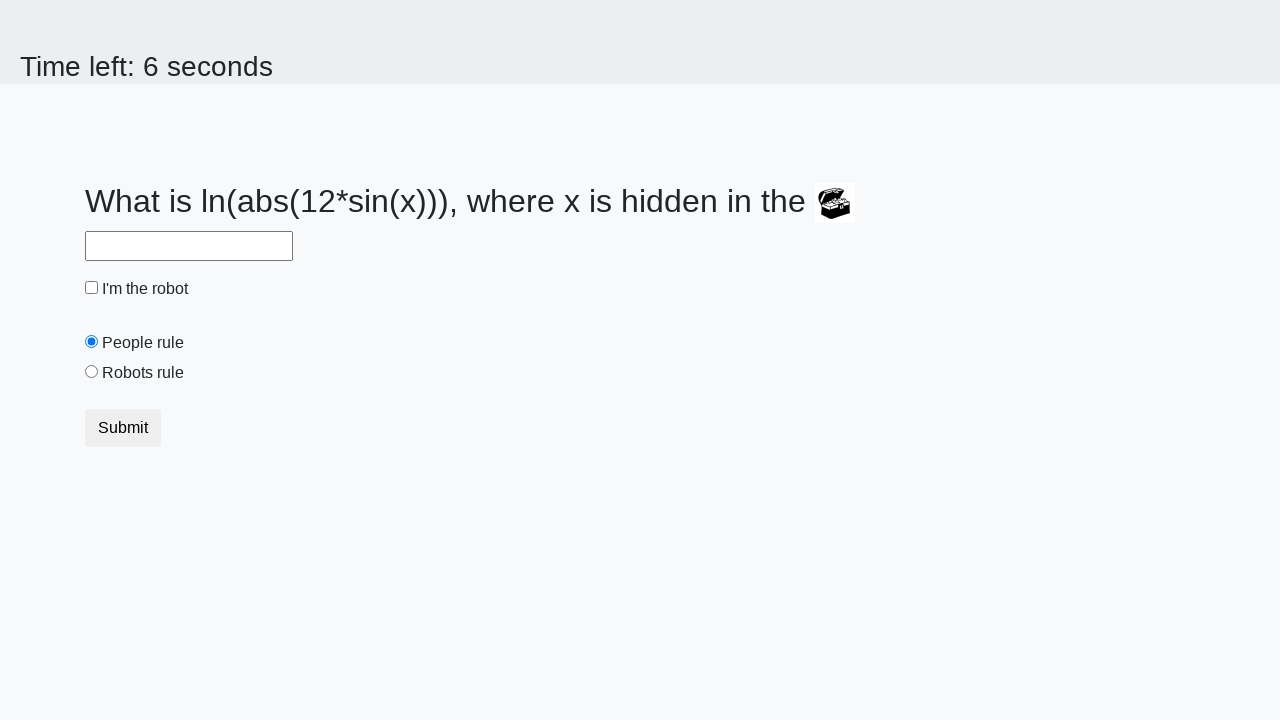

Located treasure element with ID 'treasure'
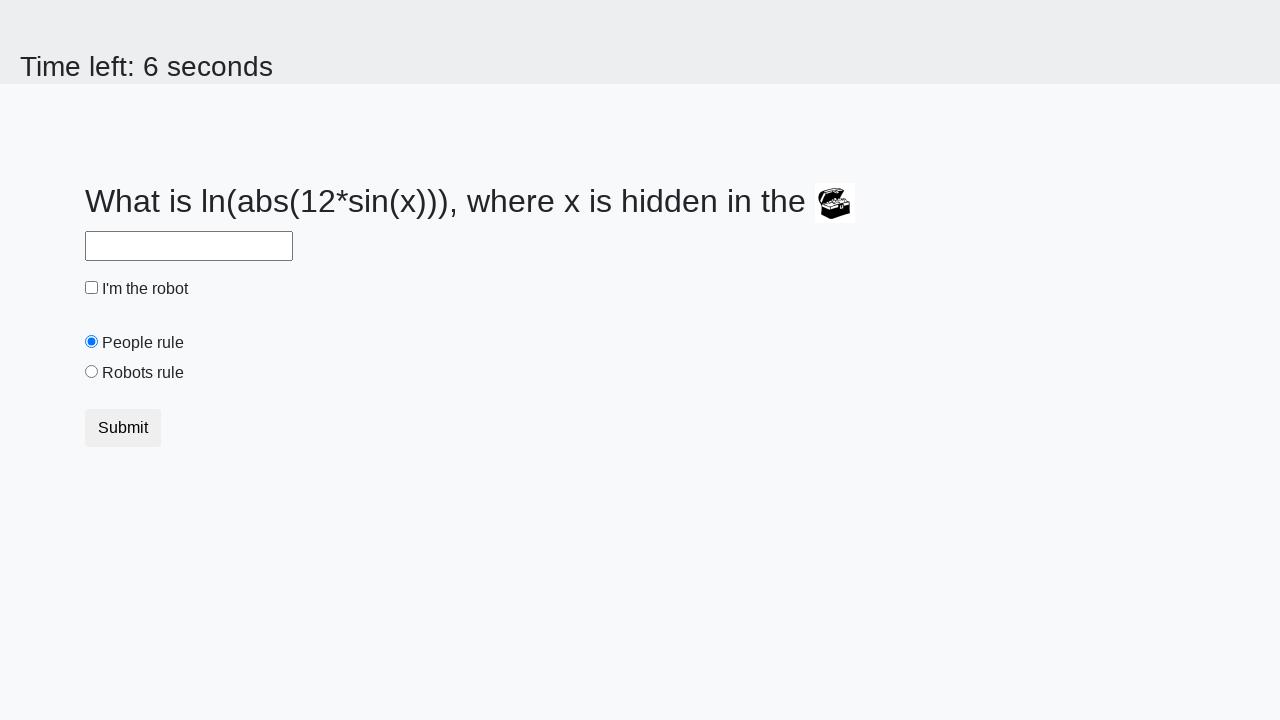

Extracted valuex attribute from treasure element: 646
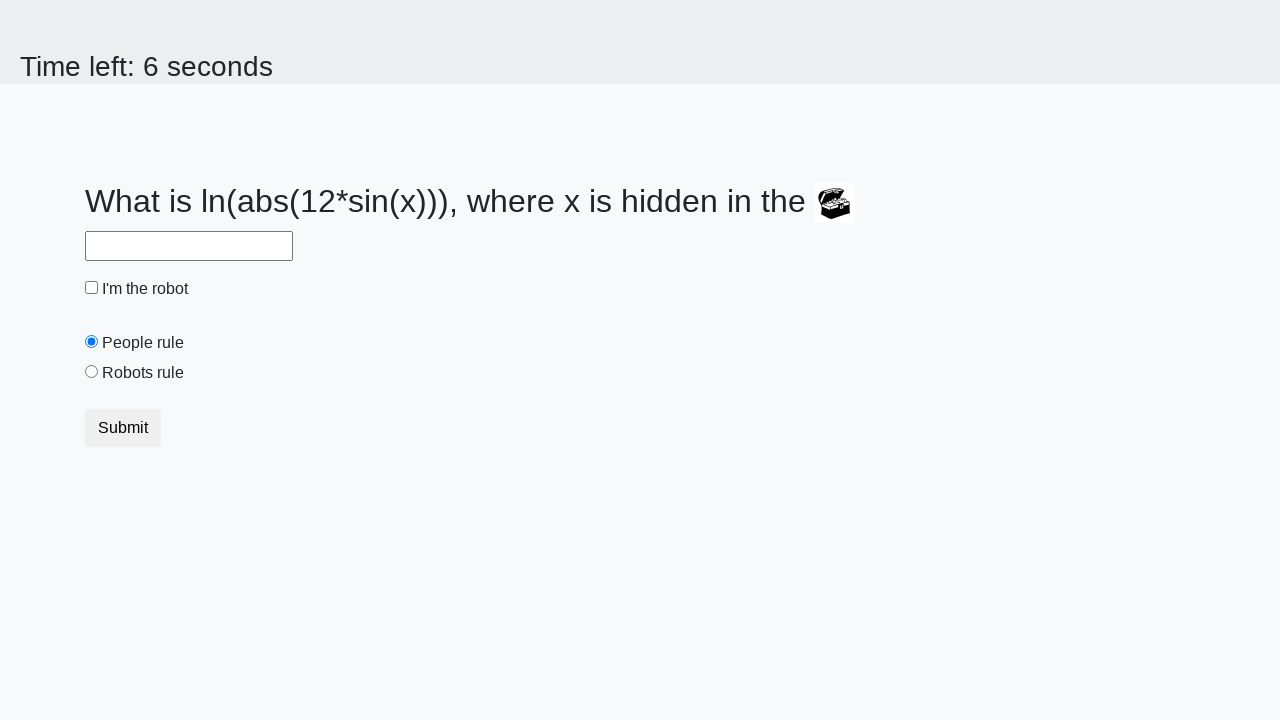

Calculated mathematical result: 2.4015276625402278
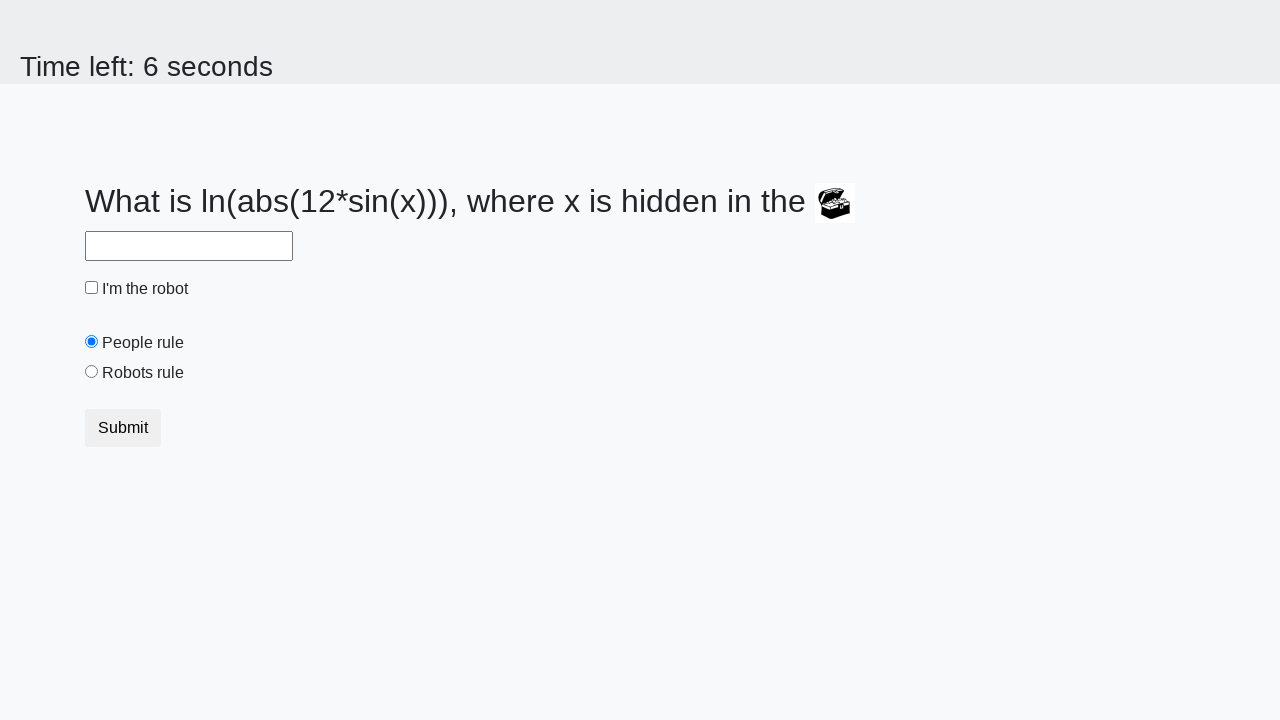

Filled answer field with calculated value: 2.4015276625402278 on #answer
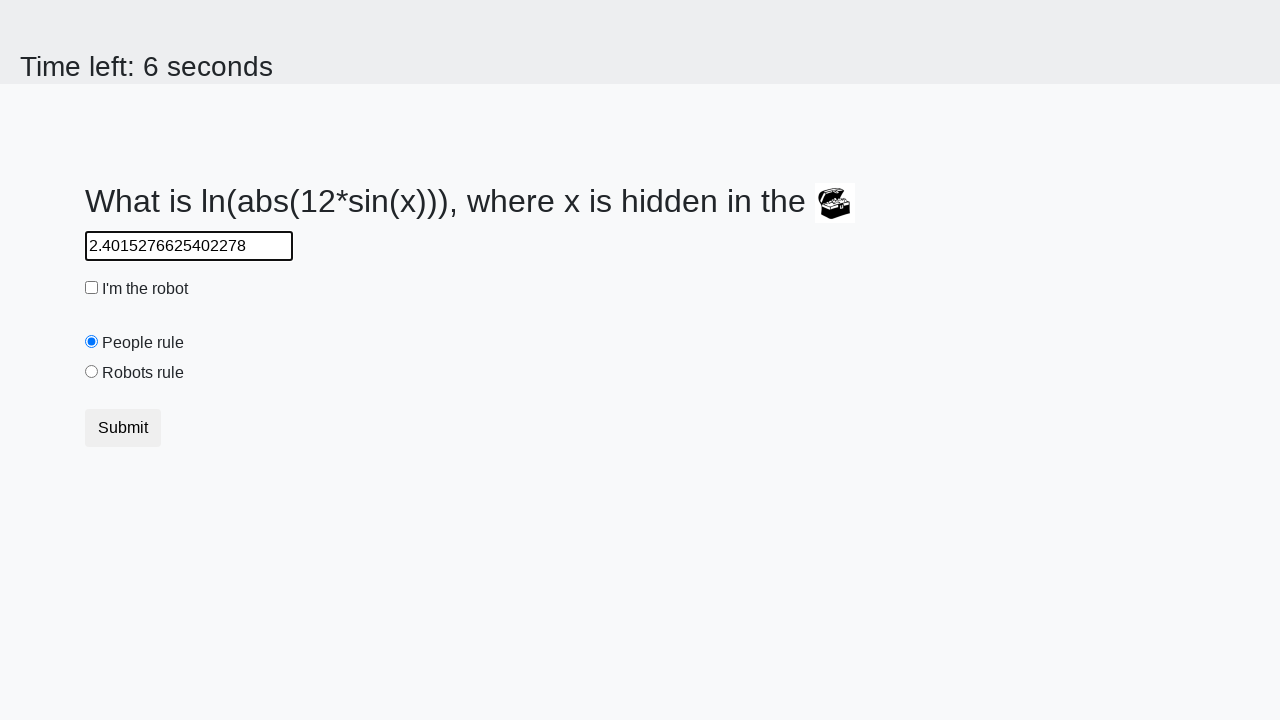

Clicked robot checkbox at (92, 288) on #robotCheckbox
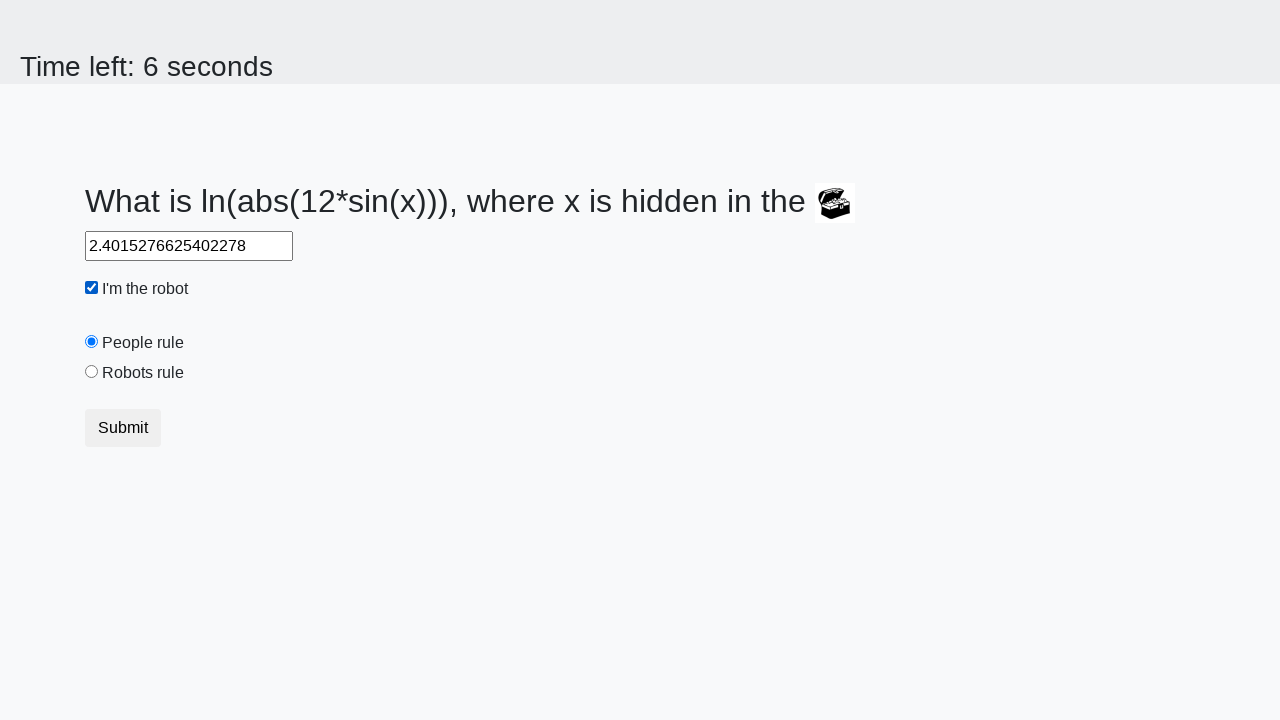

Clicked robots rule radio button at (92, 372) on #robotsRule
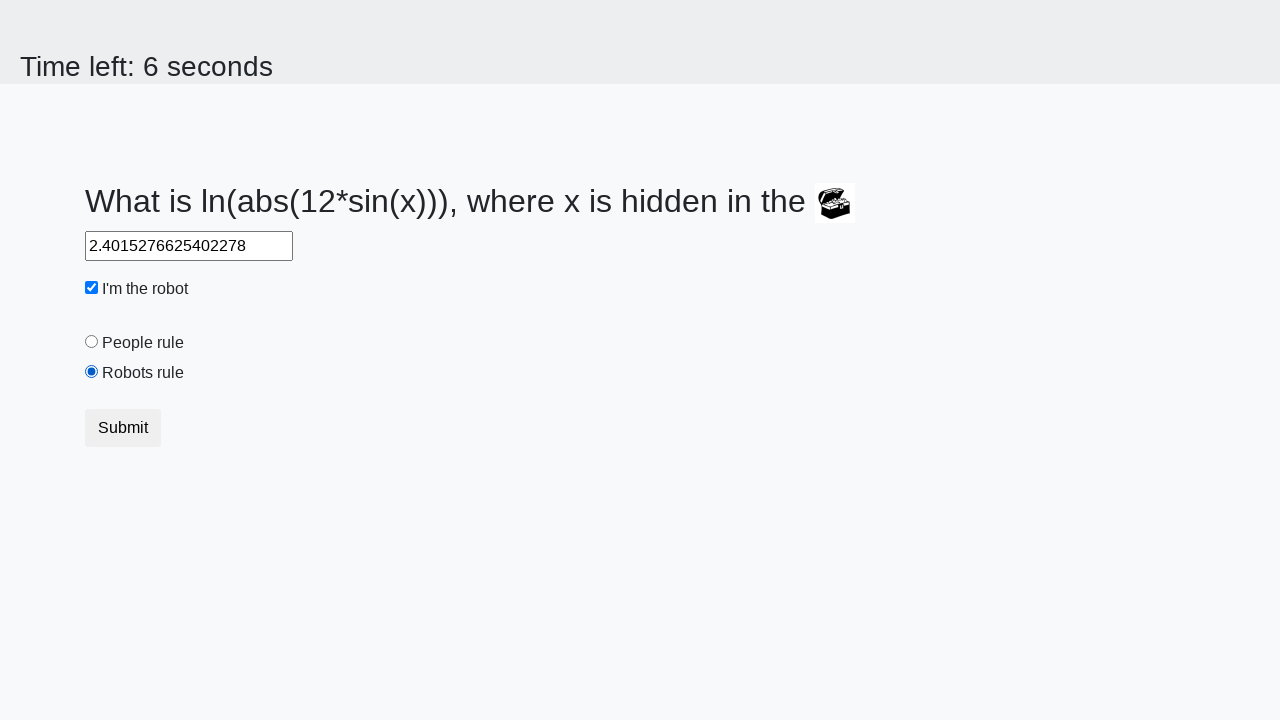

Clicked submit button to submit the form at (123, 428) on .btn
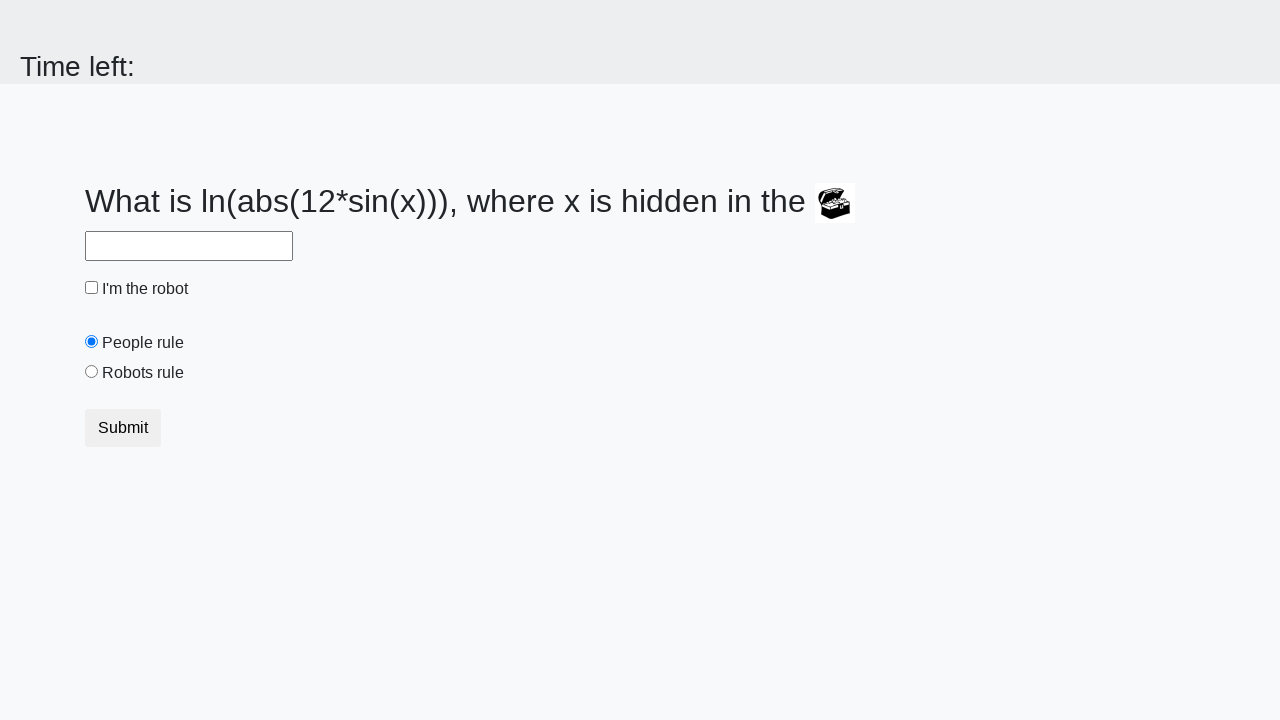

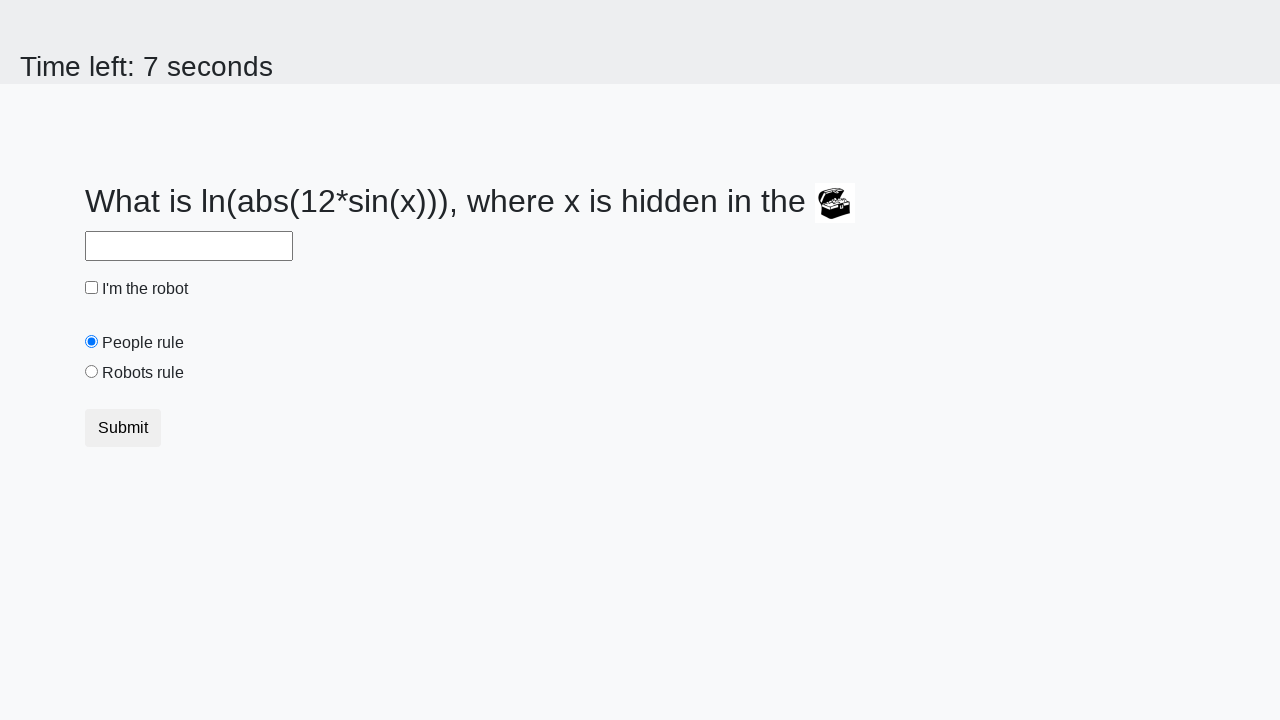